Clicks the registration link and verifies navigation to the registration page

Starting URL: https://b2c.passport.rt.ru

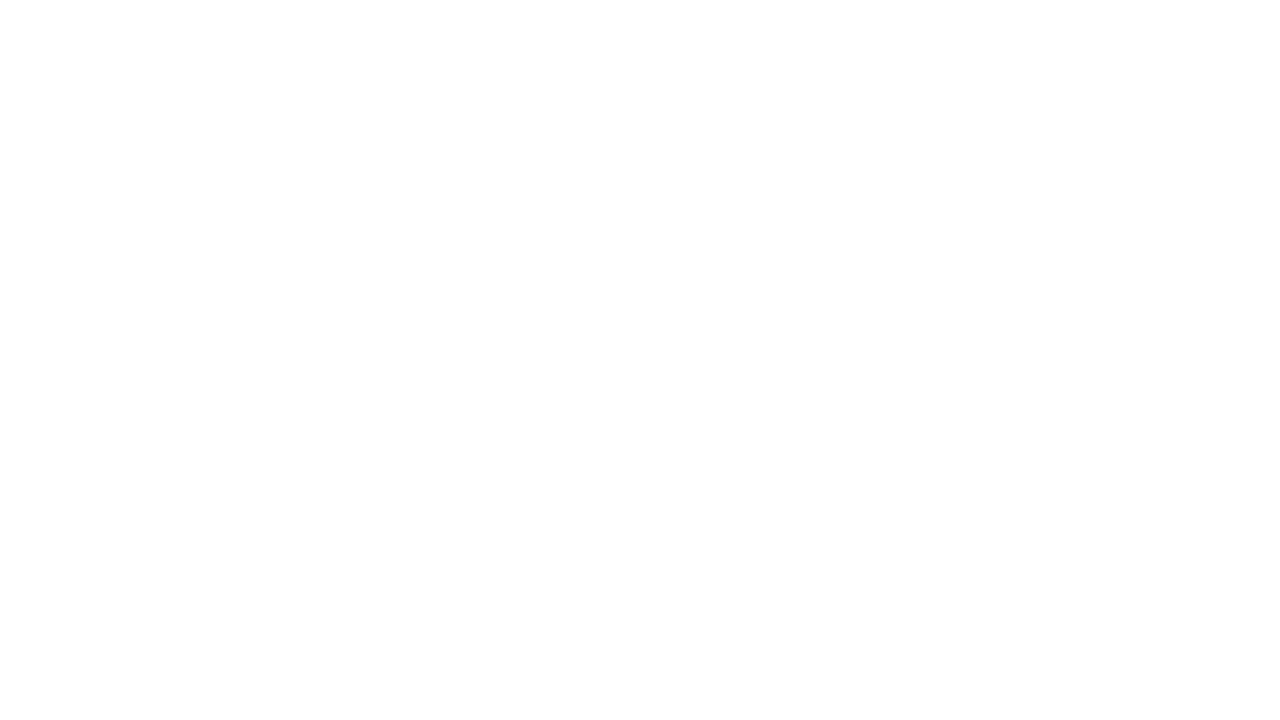

Clicked the registration link (#kc-register) at (1010, 478) on #kc-register
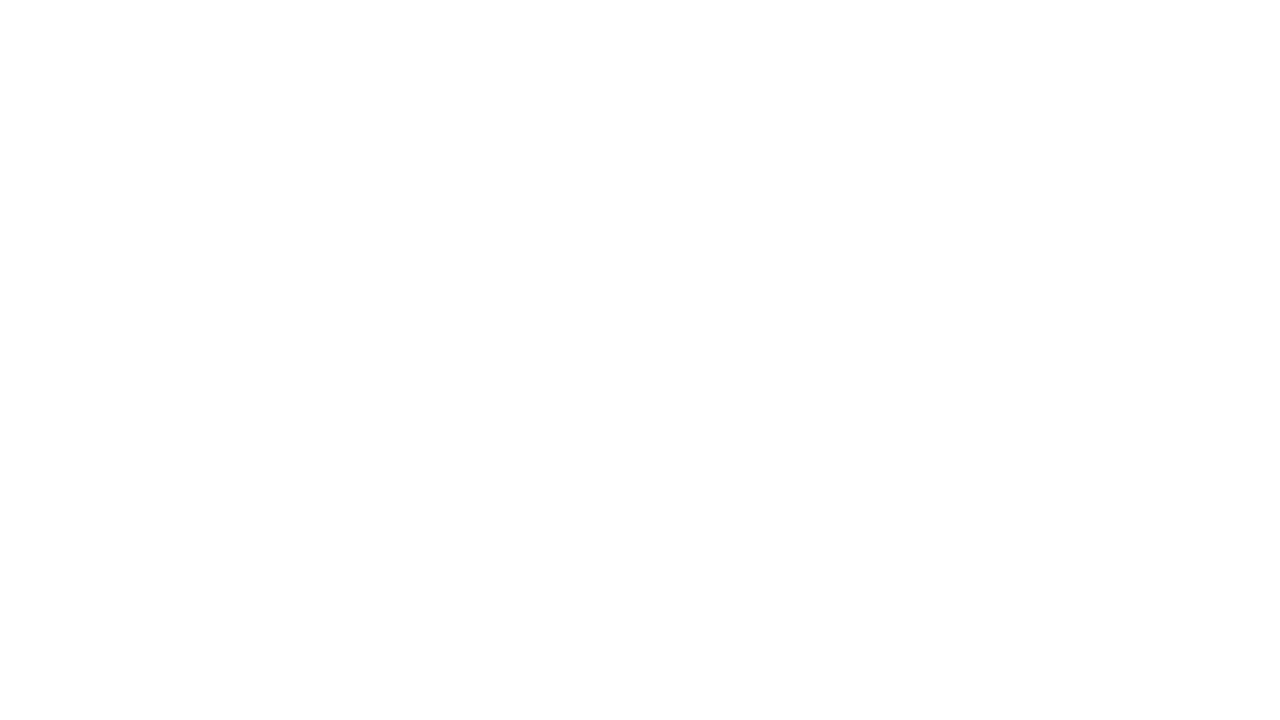

Verified navigation to registration page - h1 text is 'Регистрация'
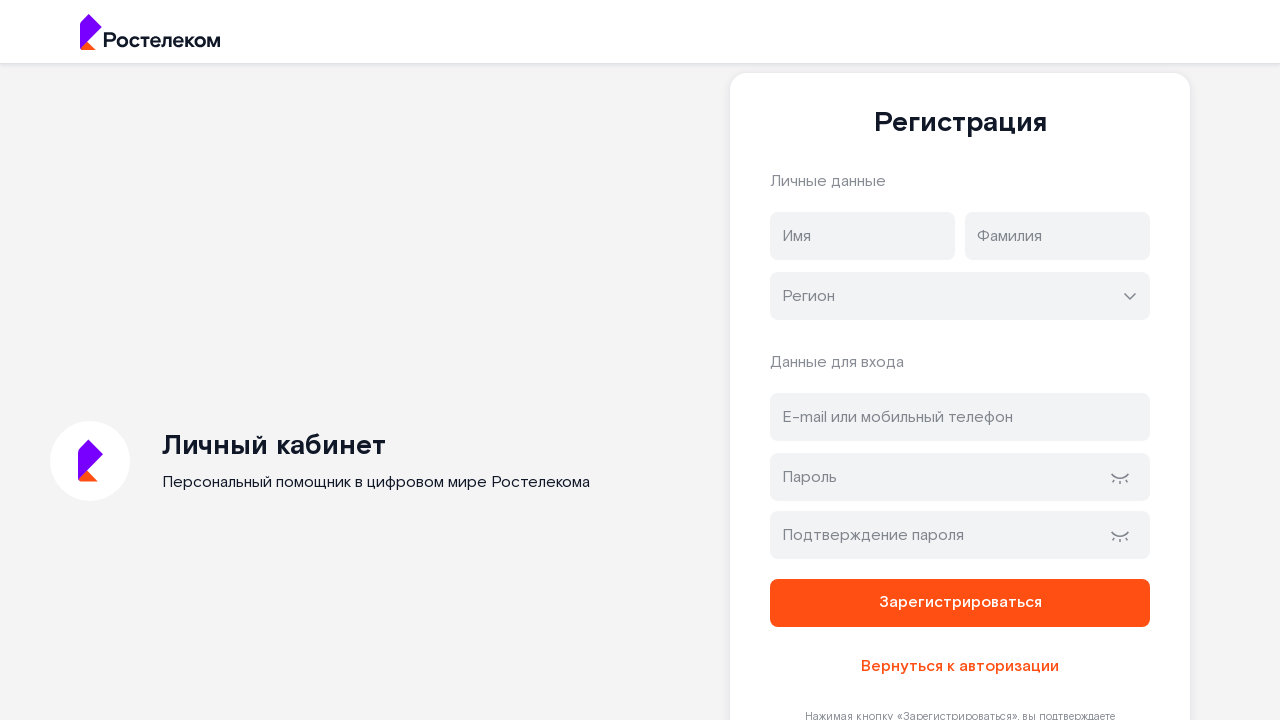

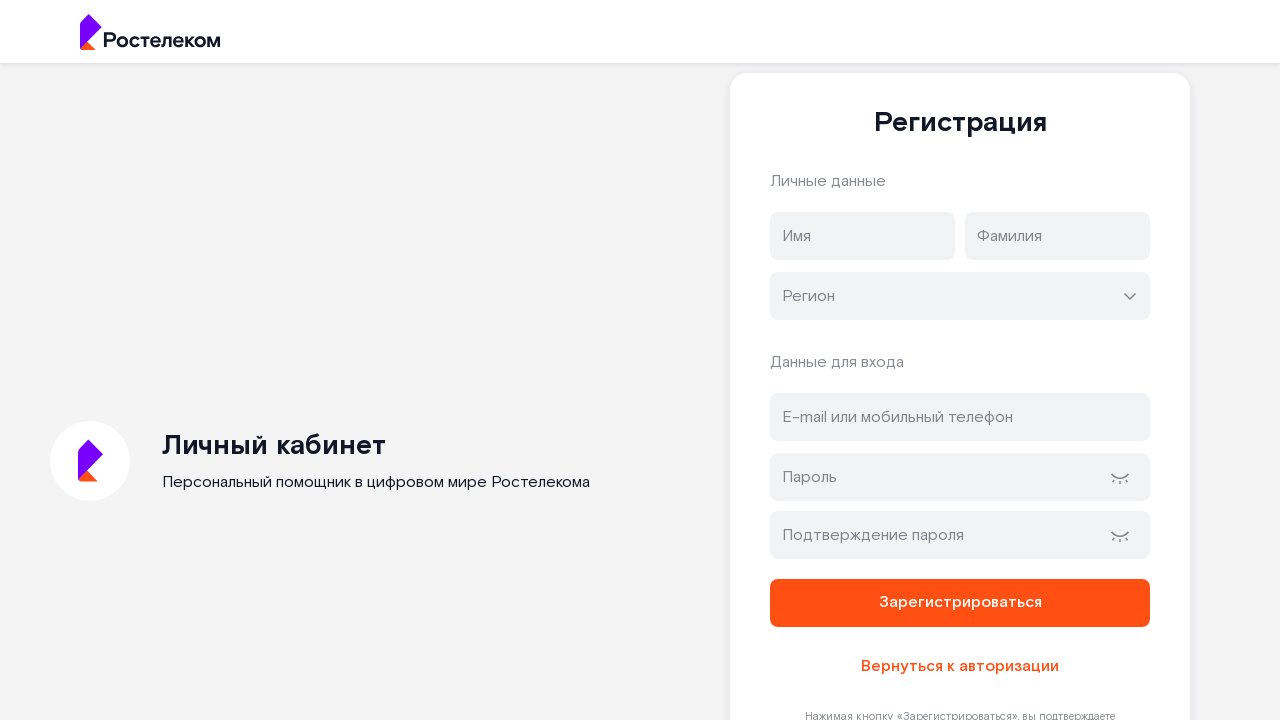